Tests keyboard input and key combinations including typing text and using special keys

Starting URL: http://sahitest.com/demo/keypress.htm

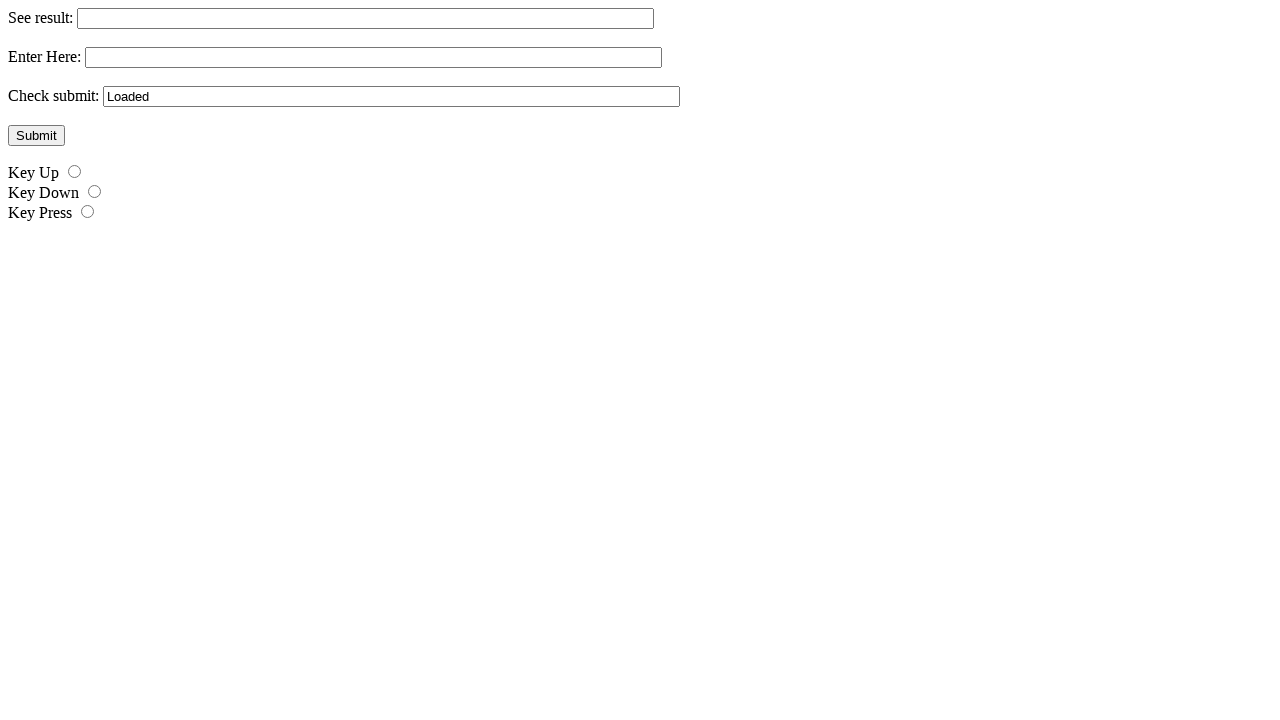

Filled text field with 'input data...' on input[name="t2"]
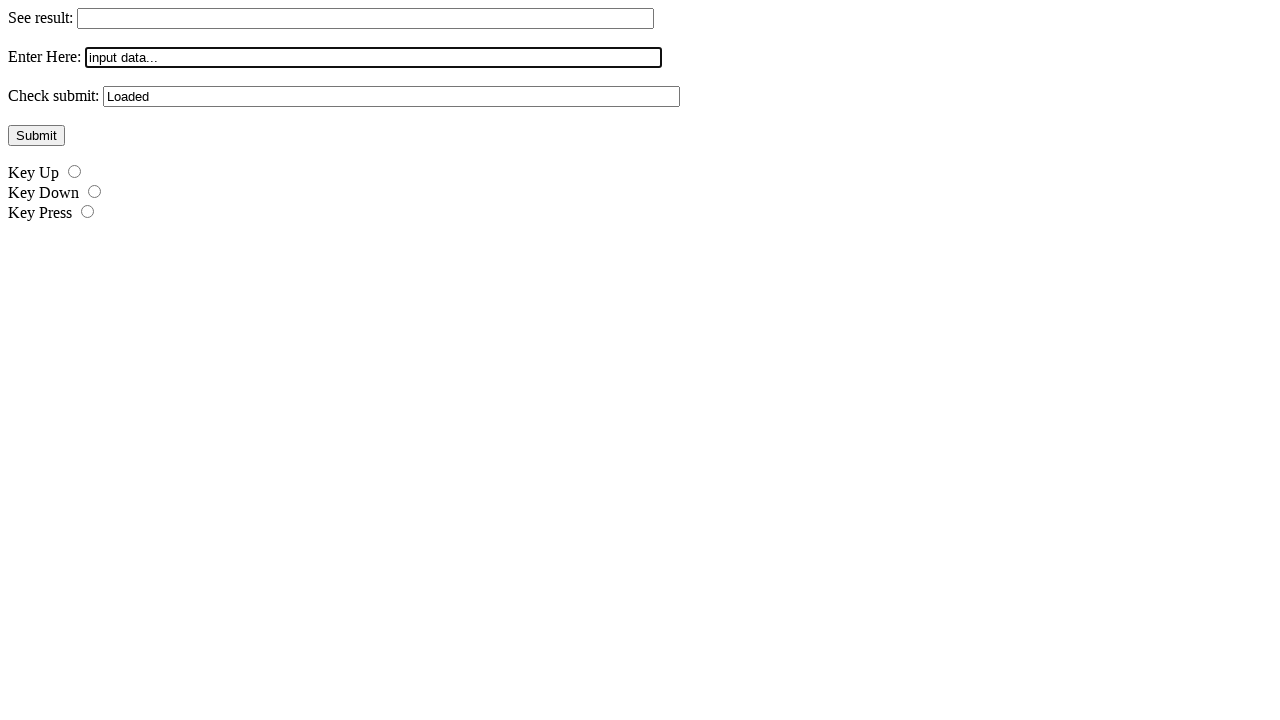

Clicked form button at (36, 136) on xpath=/html/body/form/input[4]
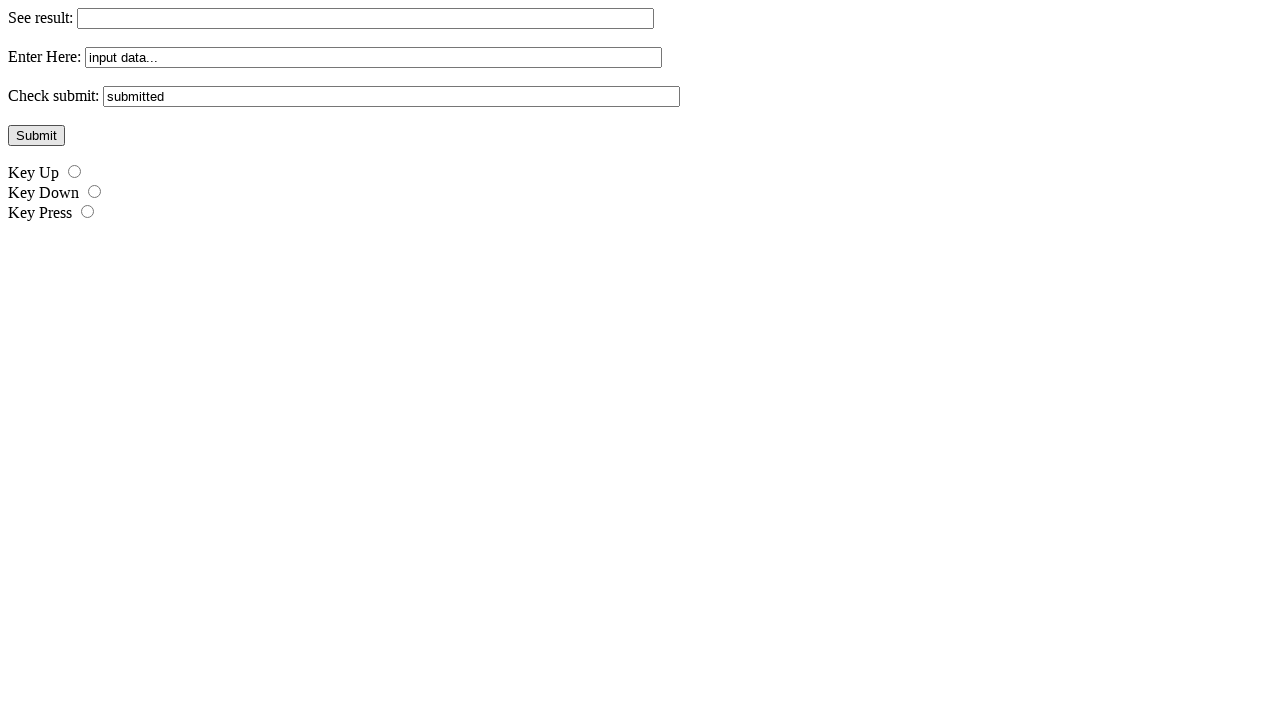

Focused on t3 input field on input[name="t3"]
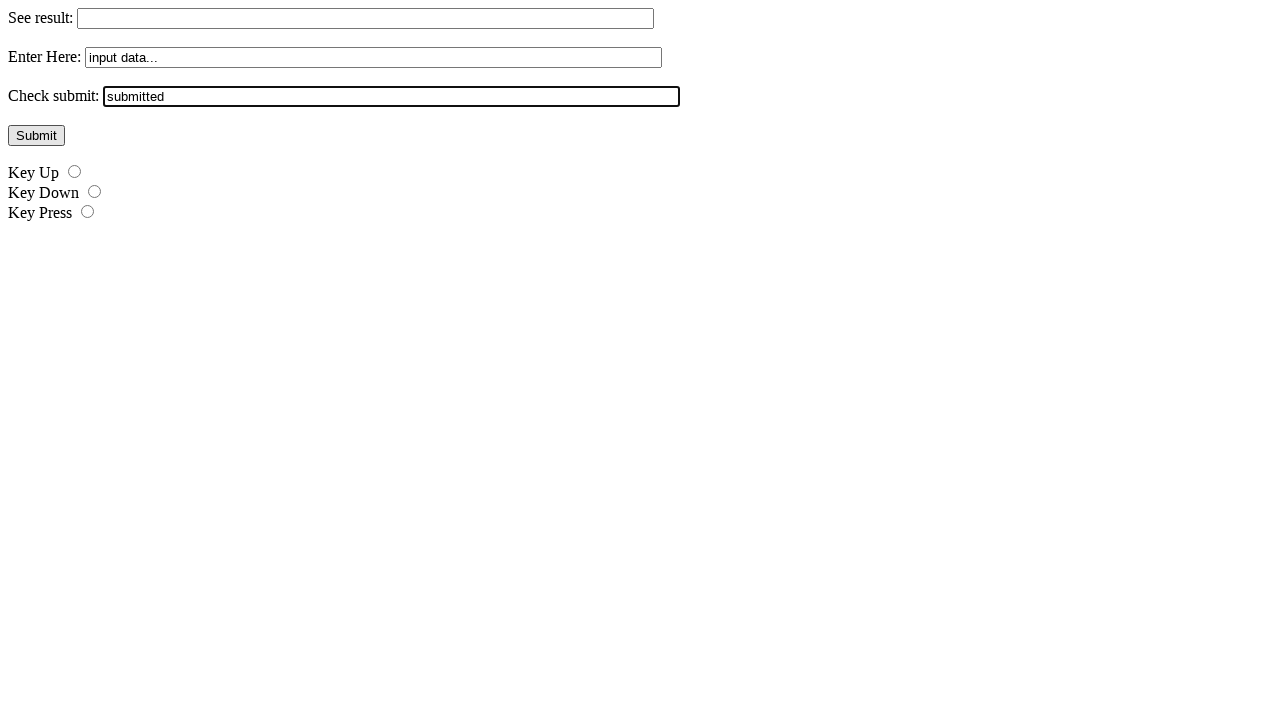

Pressed Tab key to move focus
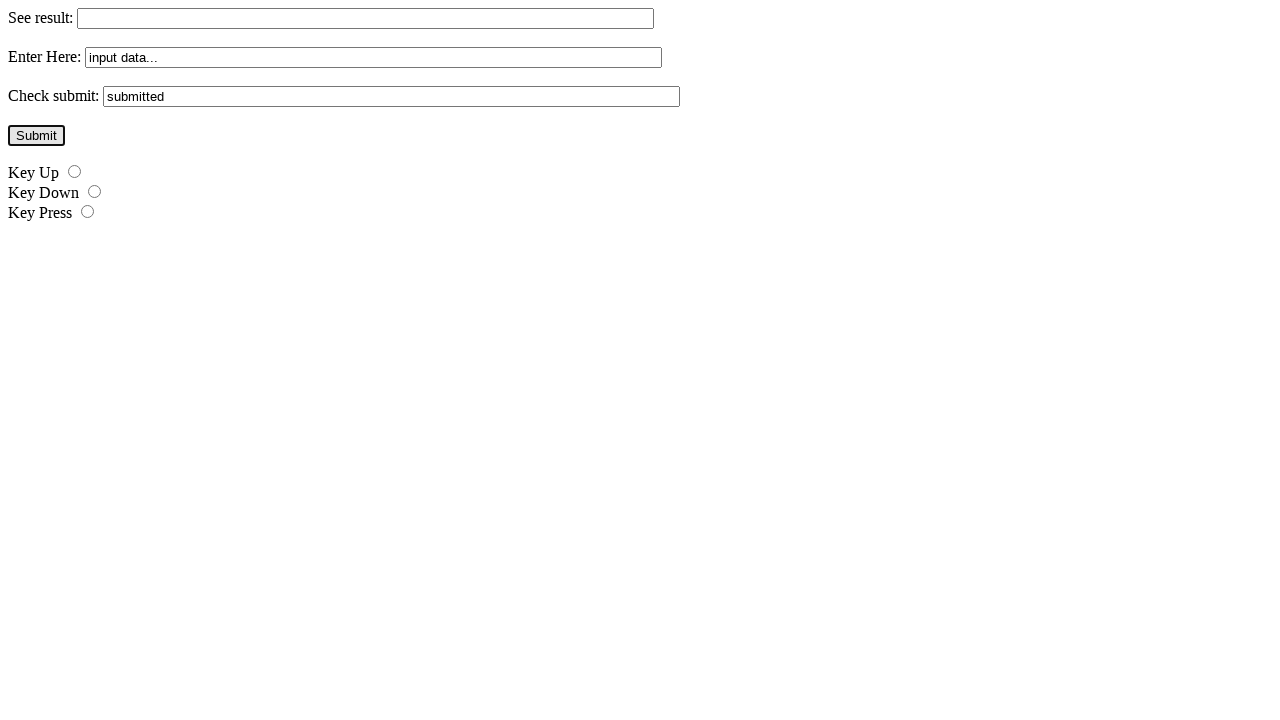

Pressed Tab key again to move focus
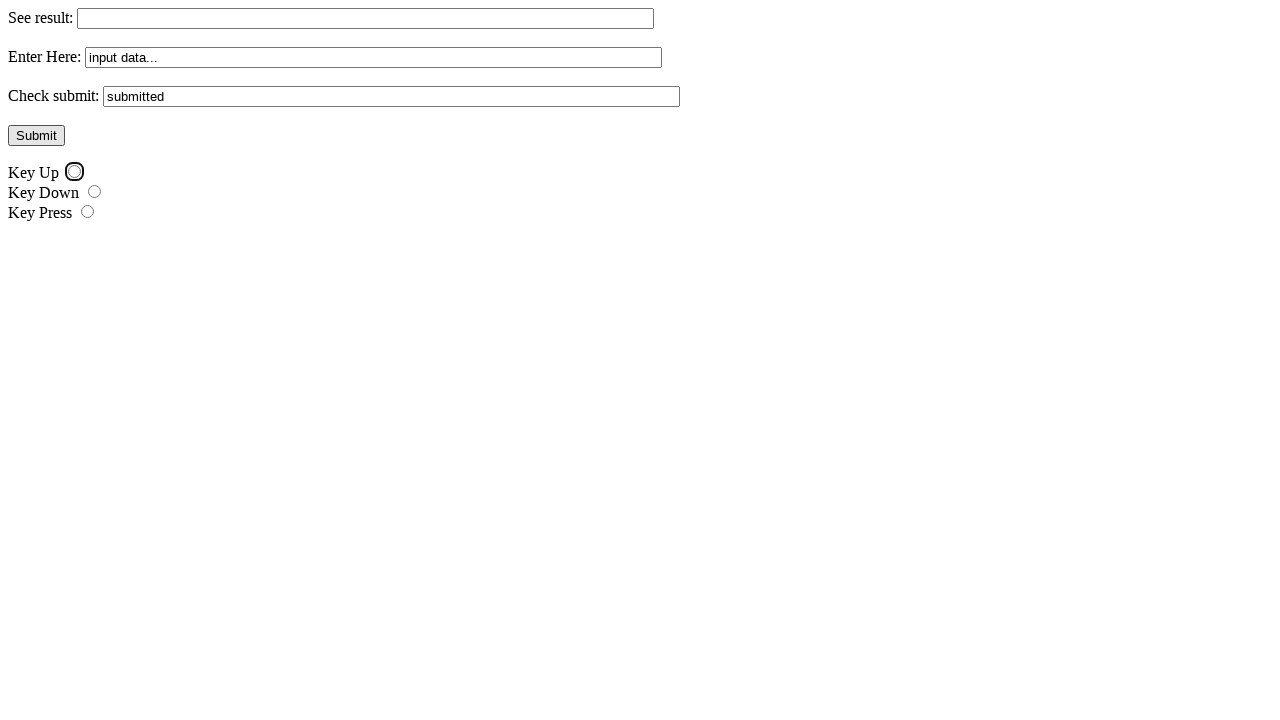

Clicked radio button r2 at (94, 192) on #r2
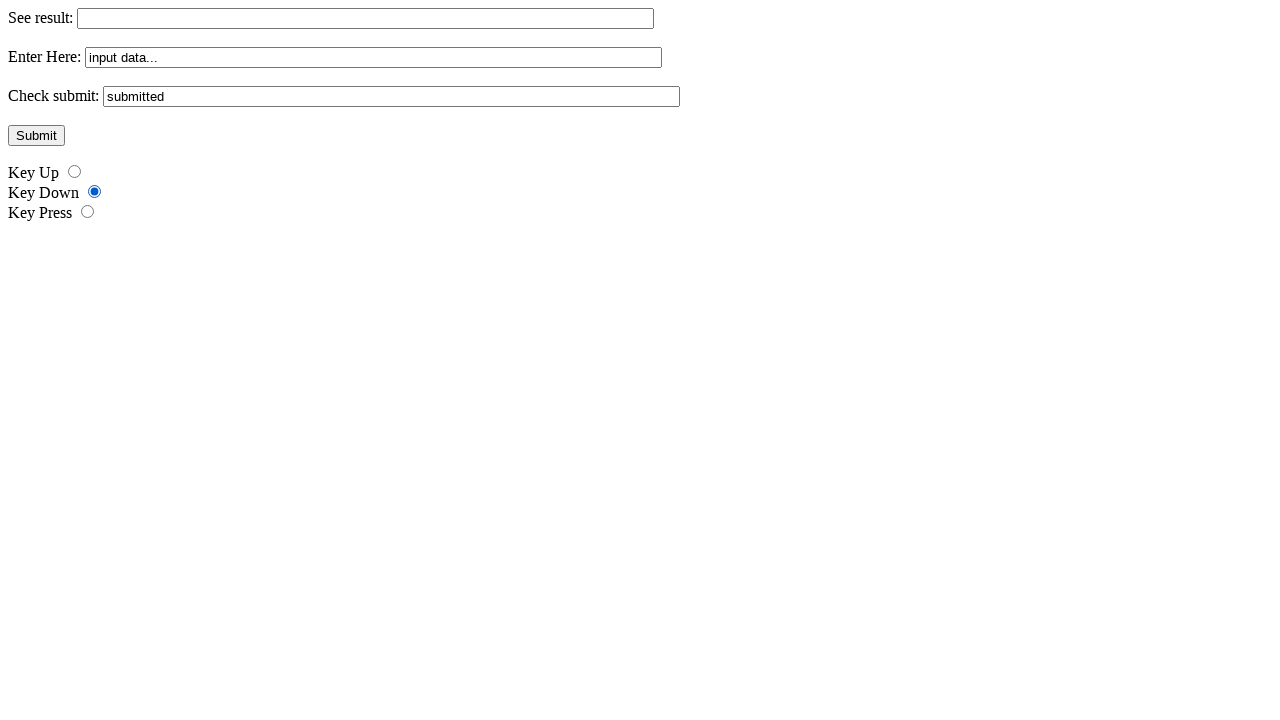

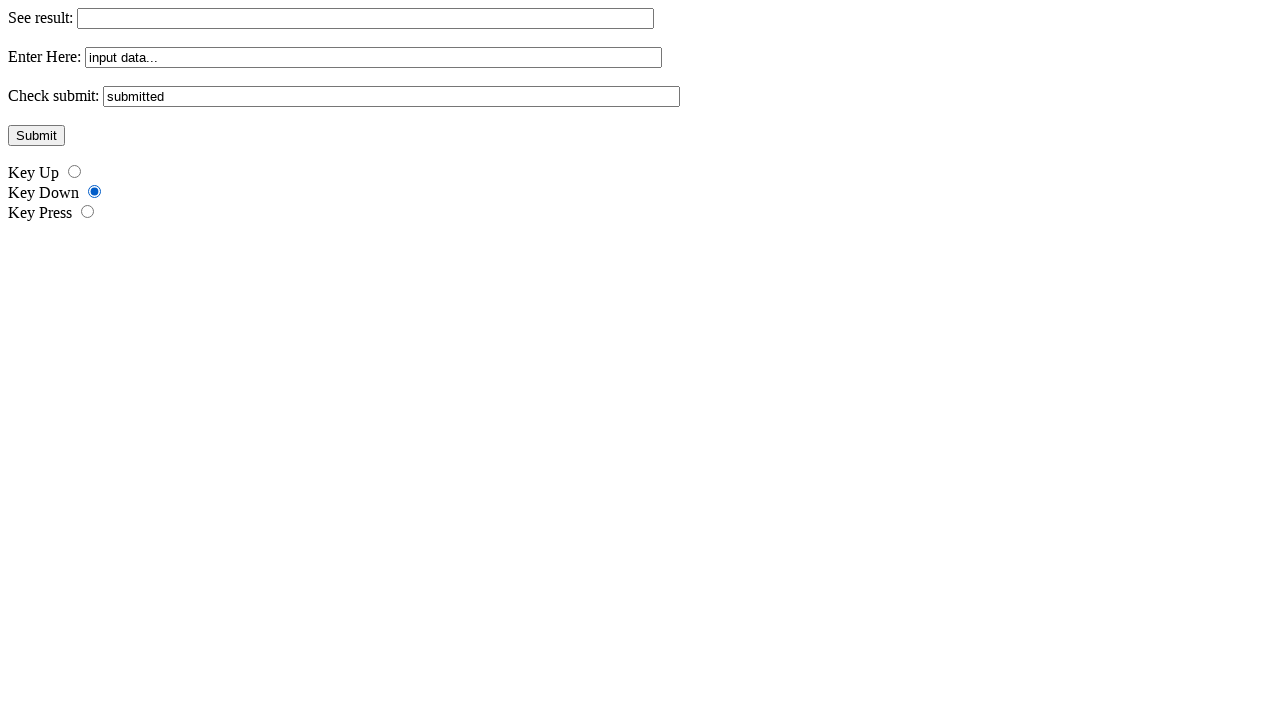